Navigates to DemoQA elements page, clicks on Text Box option, and fills in the full name field

Starting URL: https://demoqa.com/elements

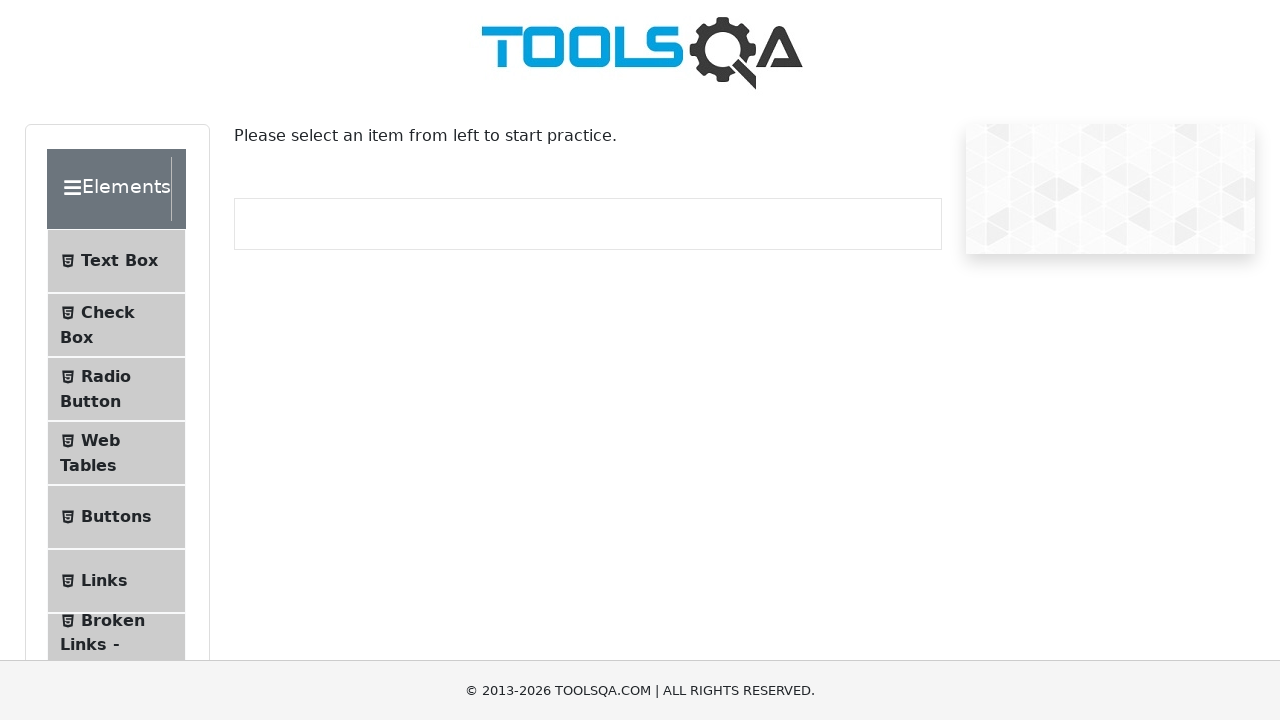

Clicked on Text Box menu item at (119, 261) on text=Text Box
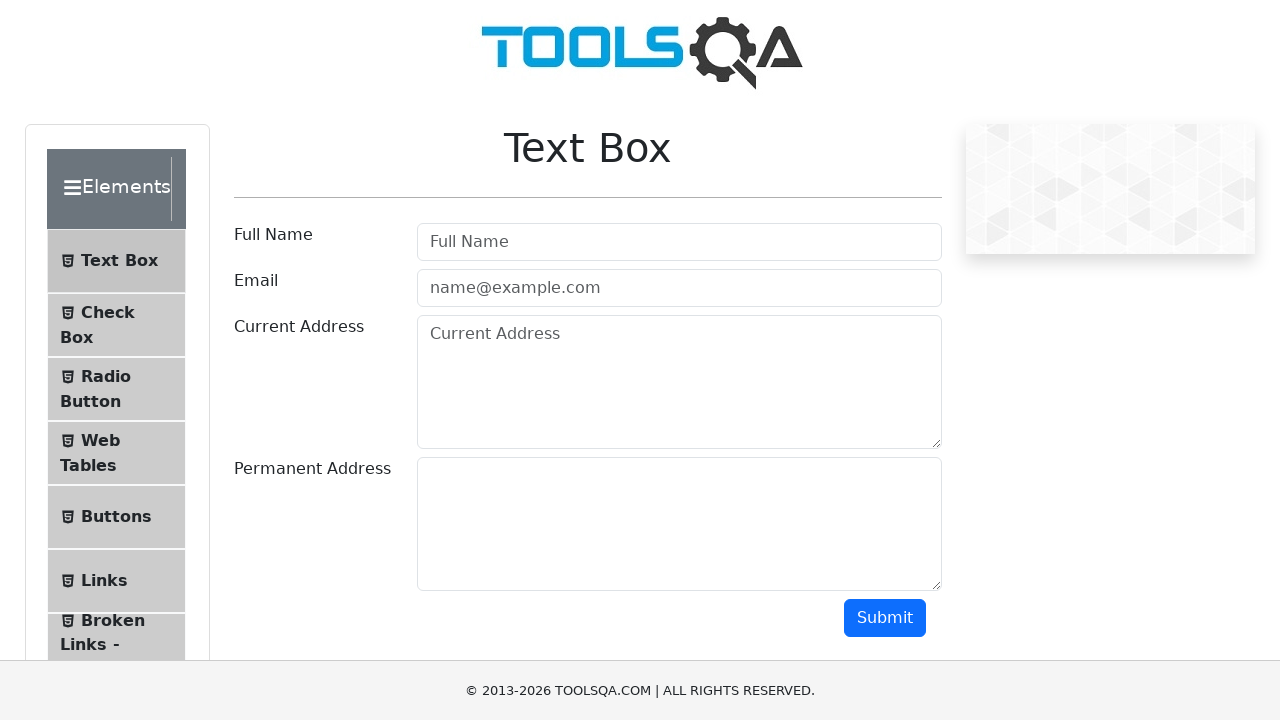

Filled in full name field with 'Adam Adams' on #userName
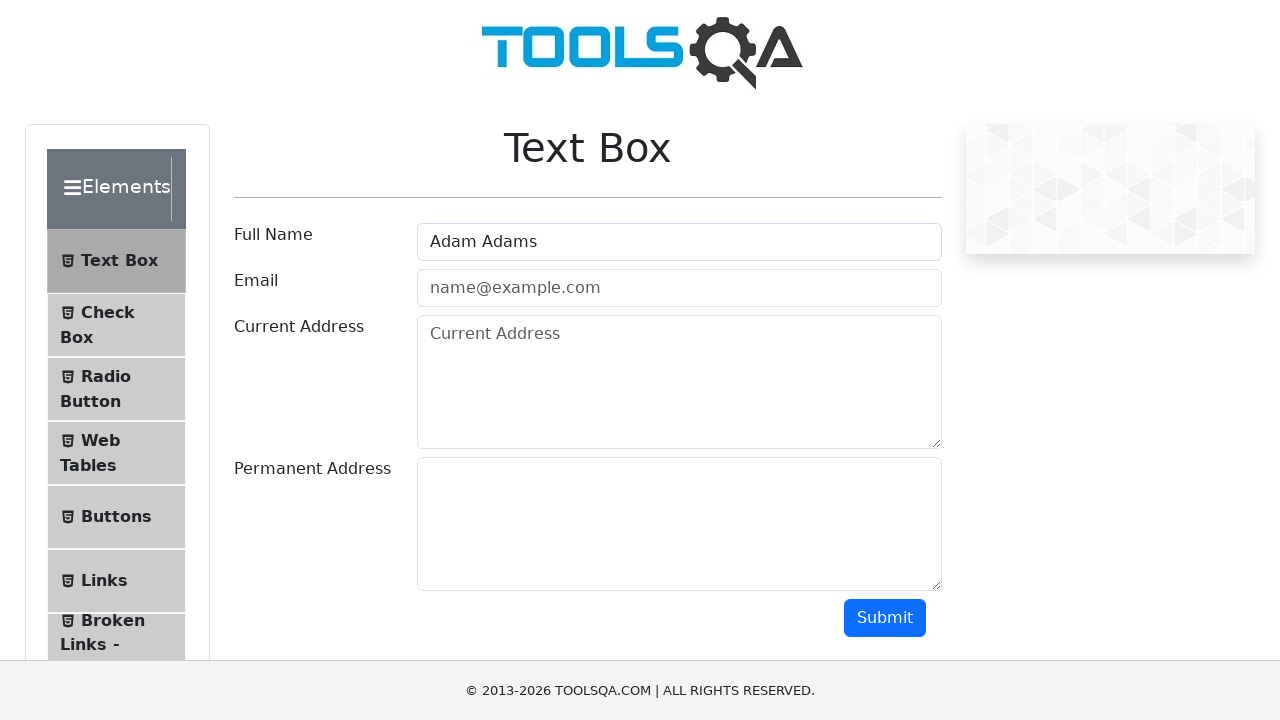

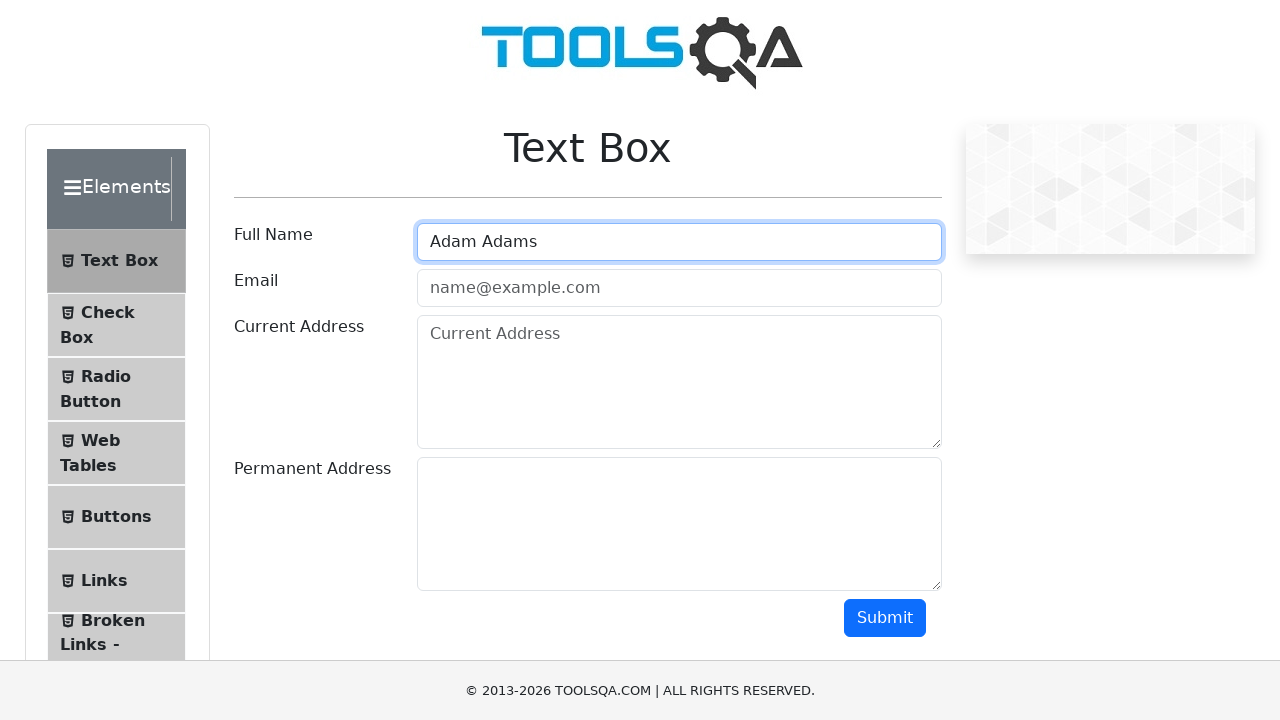